Tests clicking a Wednesday checkbox on a test automation practice page

Starting URL: https://testautomationpractice.blogspot.com/

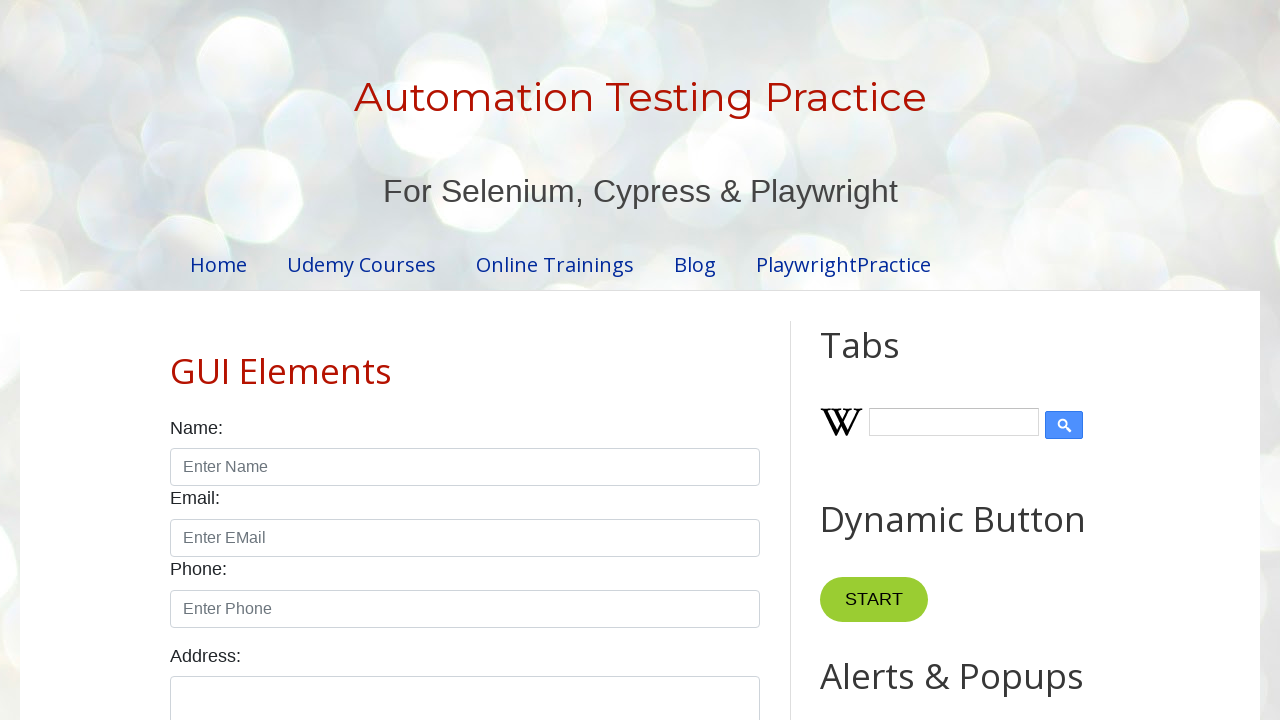

Clicked on Wednesday checkbox at (474, 360) on xpath=//input[@id='wednesday']
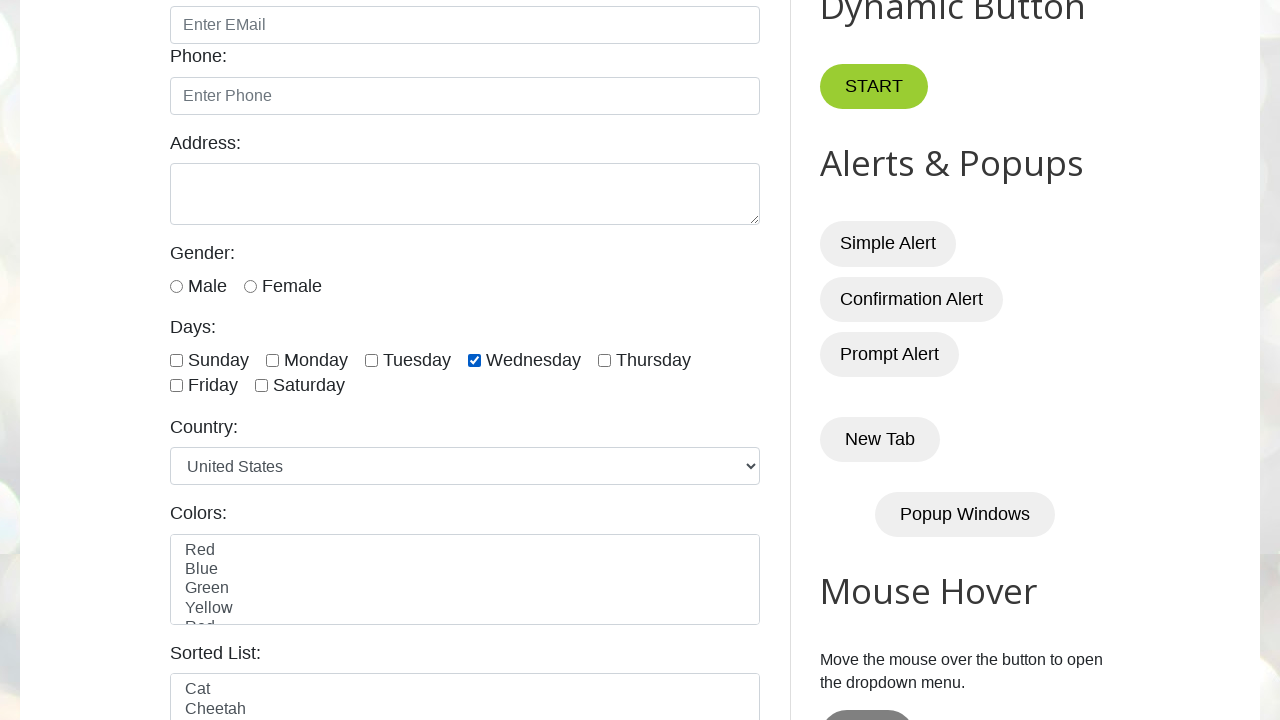

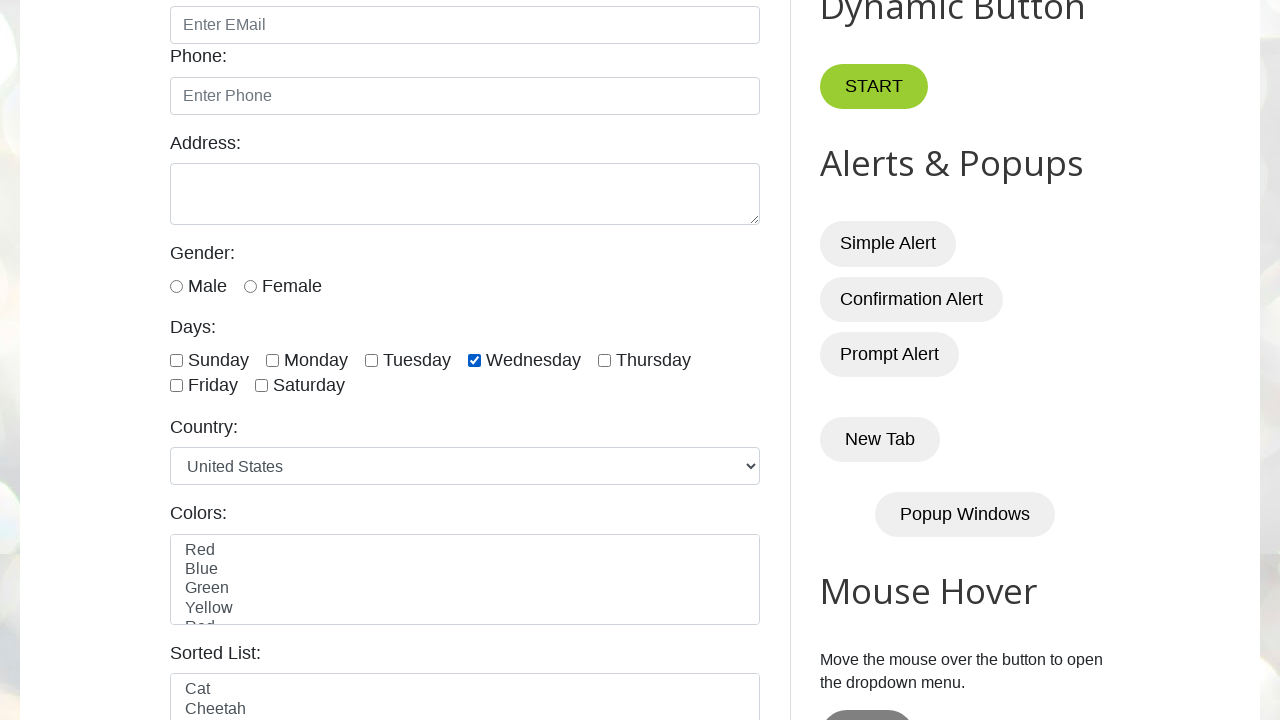